Tests jQuery UI slider functionality by moving the slider handle horizontally using mouse actions

Starting URL: https://jqueryui.com/slider/

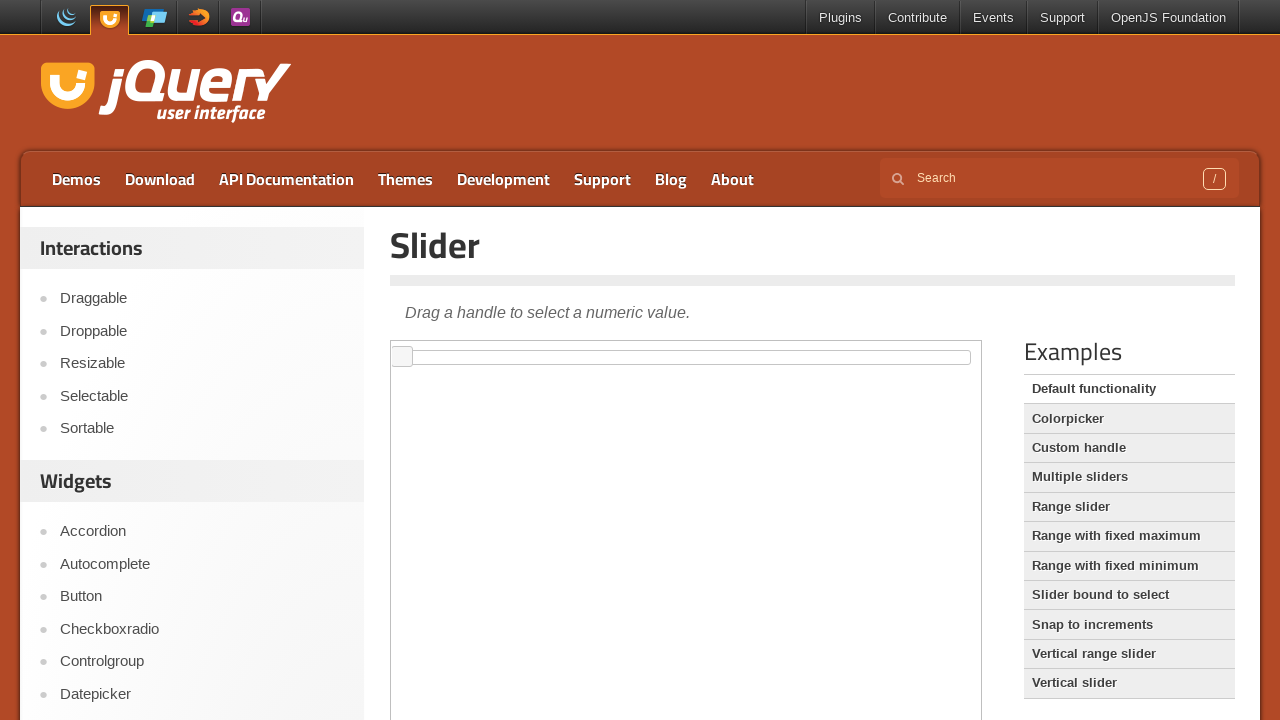

Located demo frame containing slider
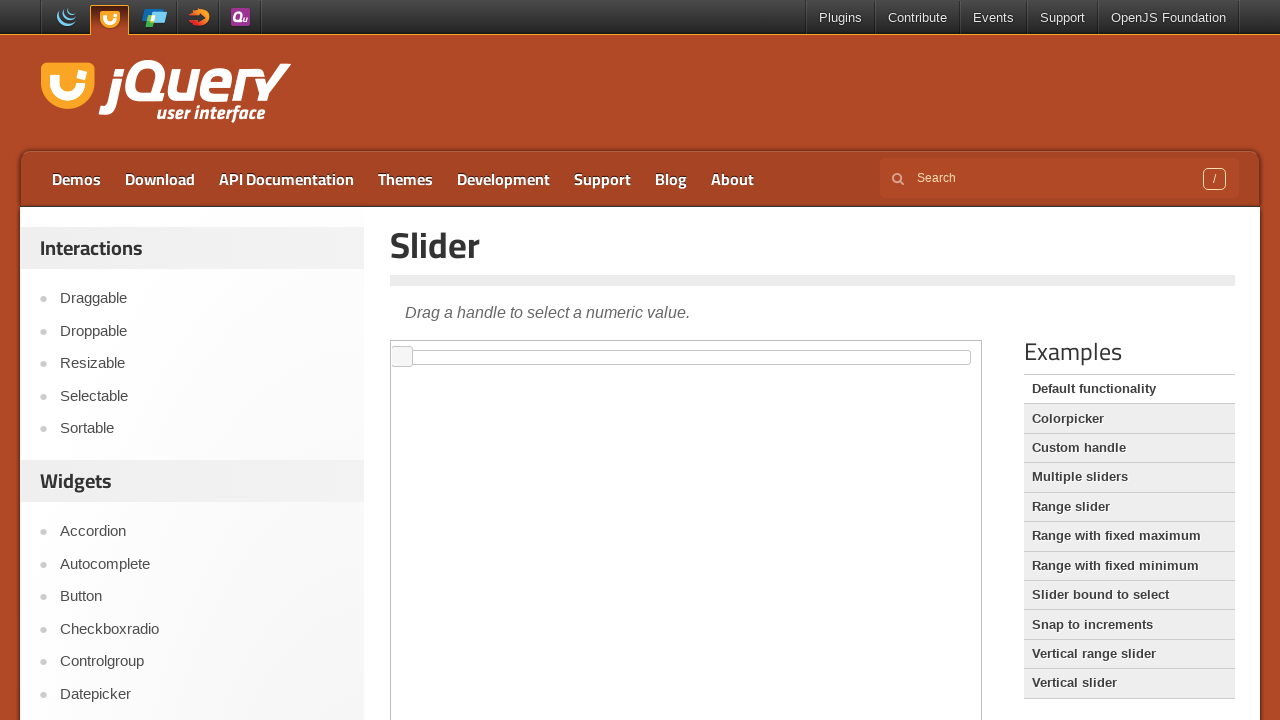

Located slider element
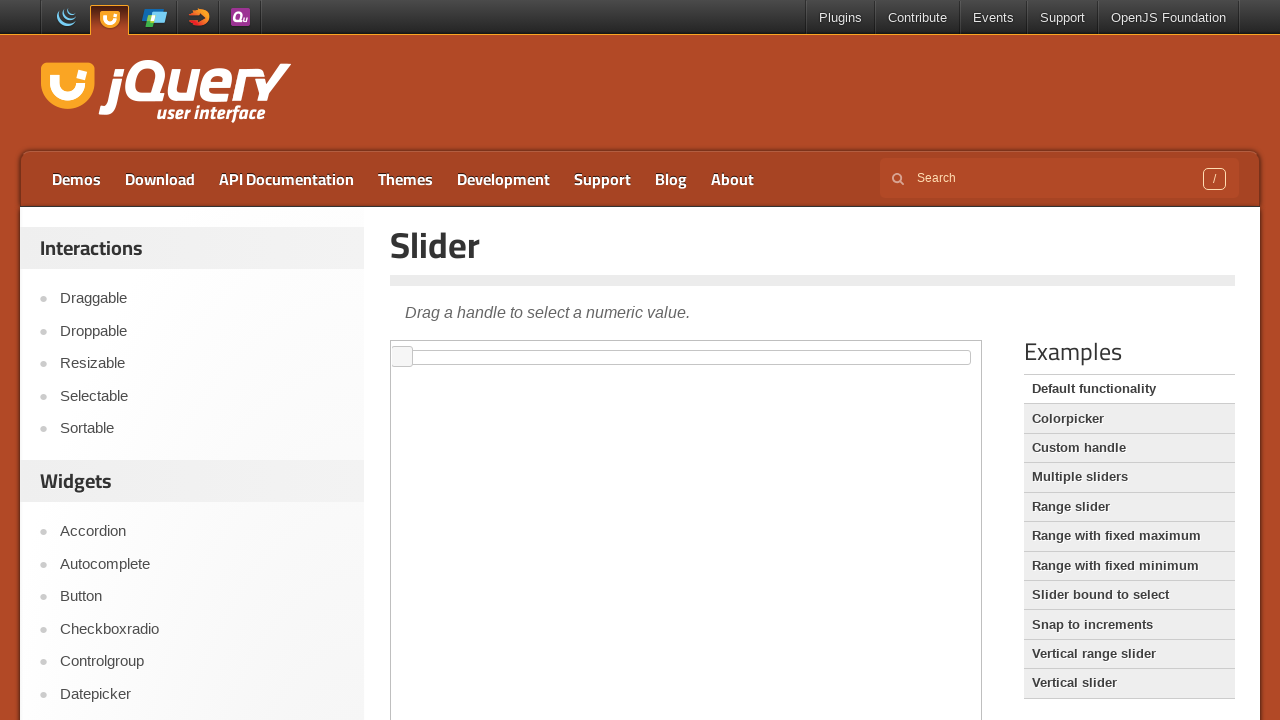

Located slider handle element
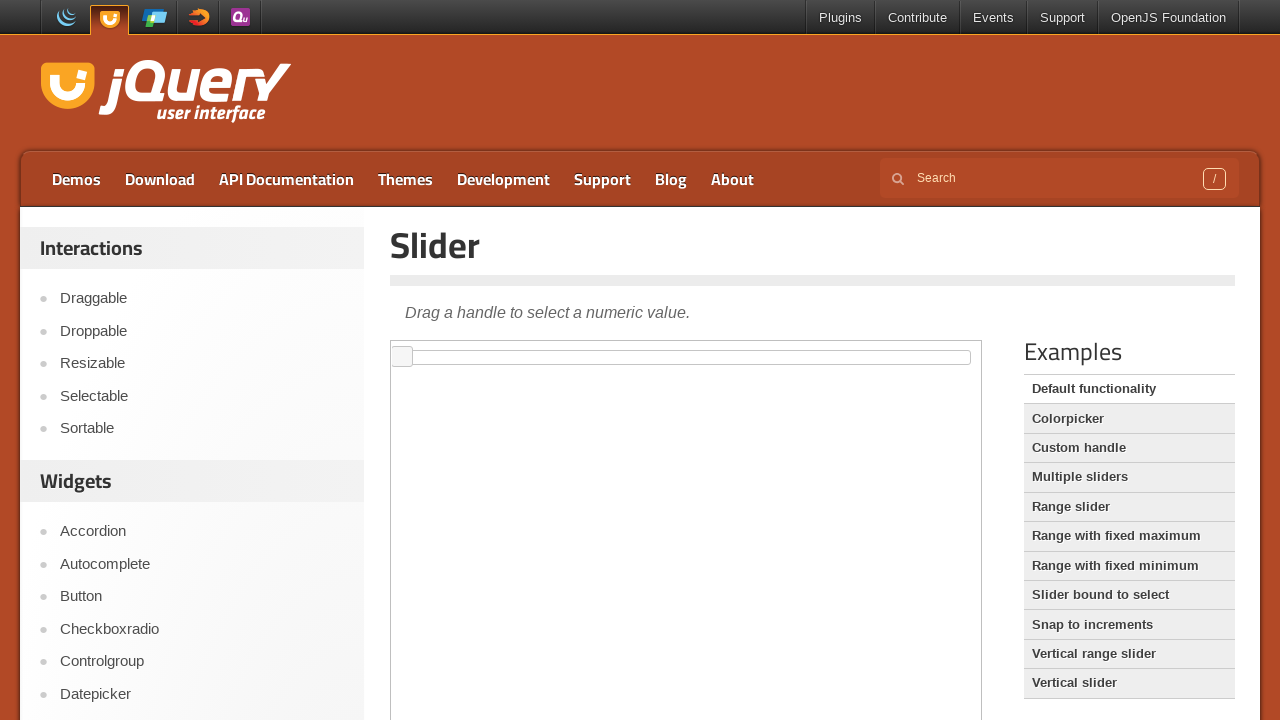

Retrieved slider handle bounding box coordinates
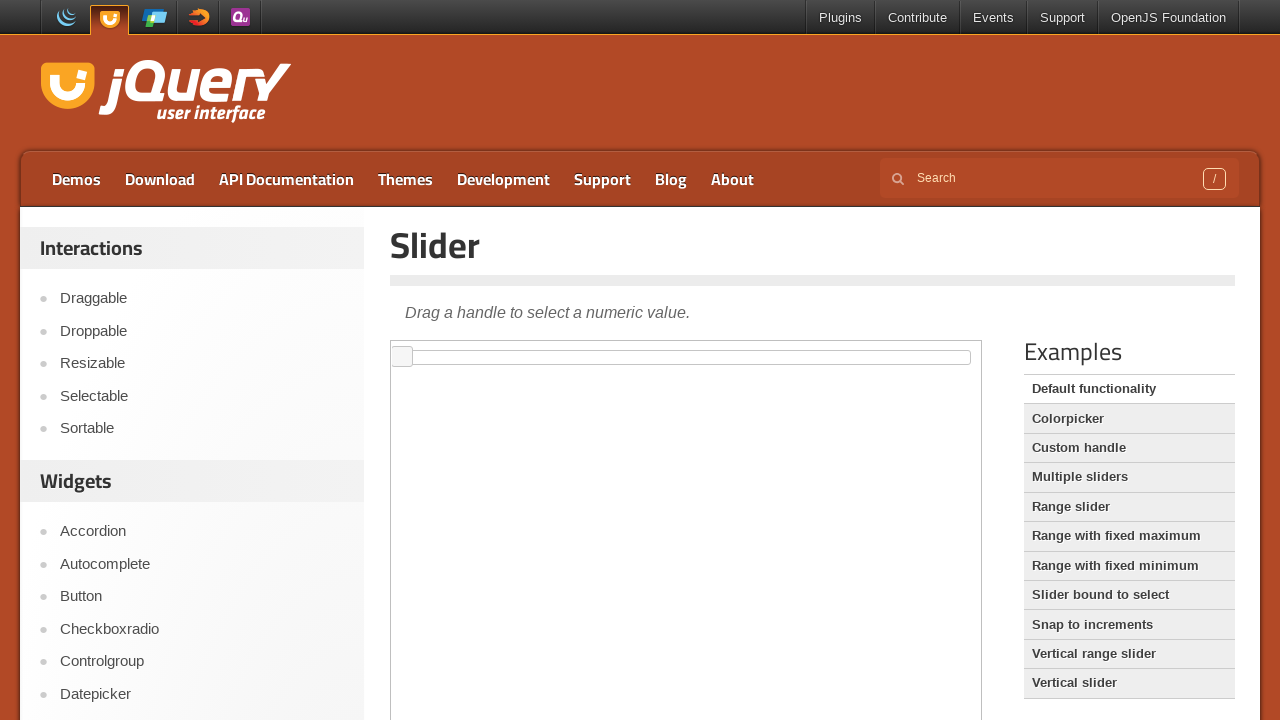

Moved mouse to center of slider handle at (402, 357)
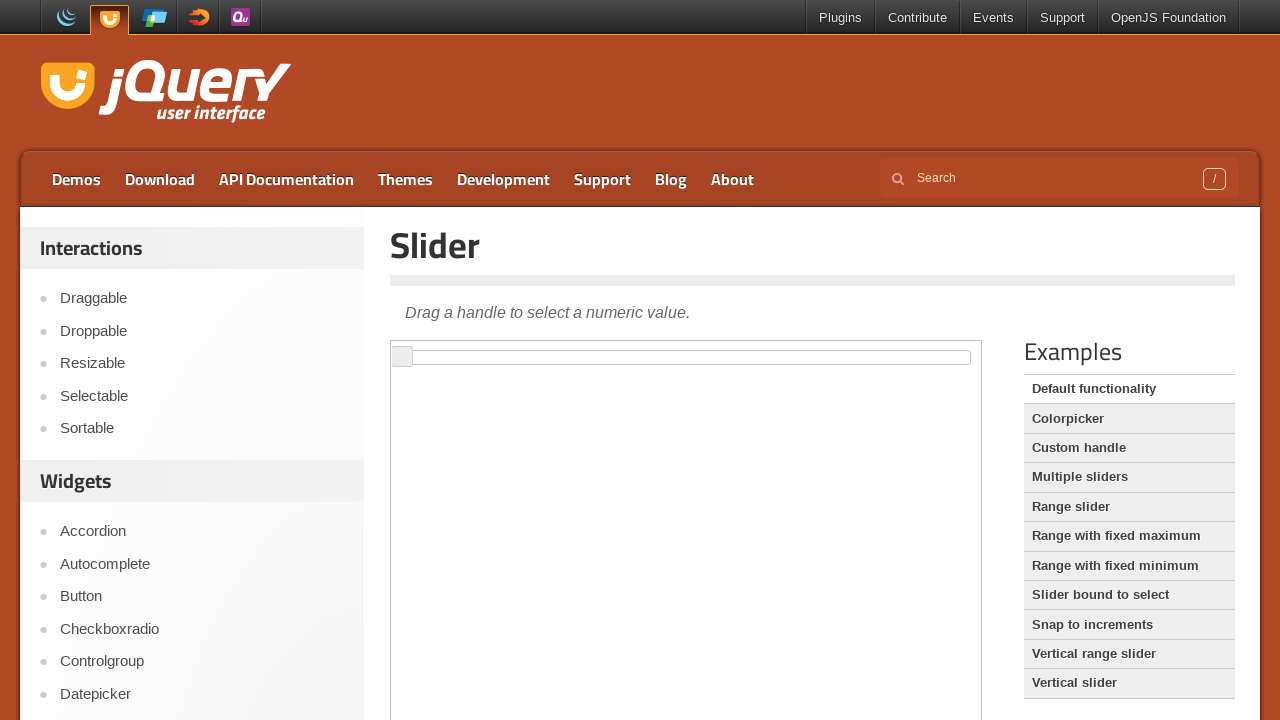

Pressed down mouse button on slider handle at (402, 357)
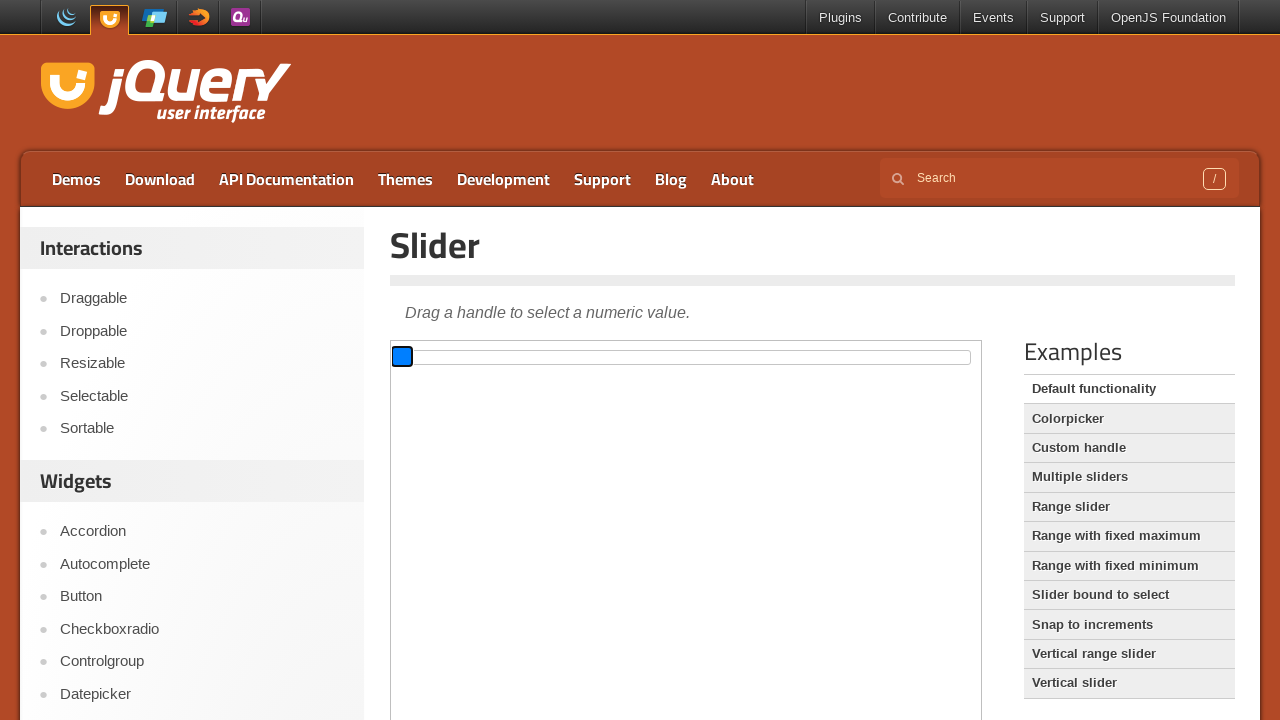

Dragged slider handle 50 pixels to the right at (442, 357)
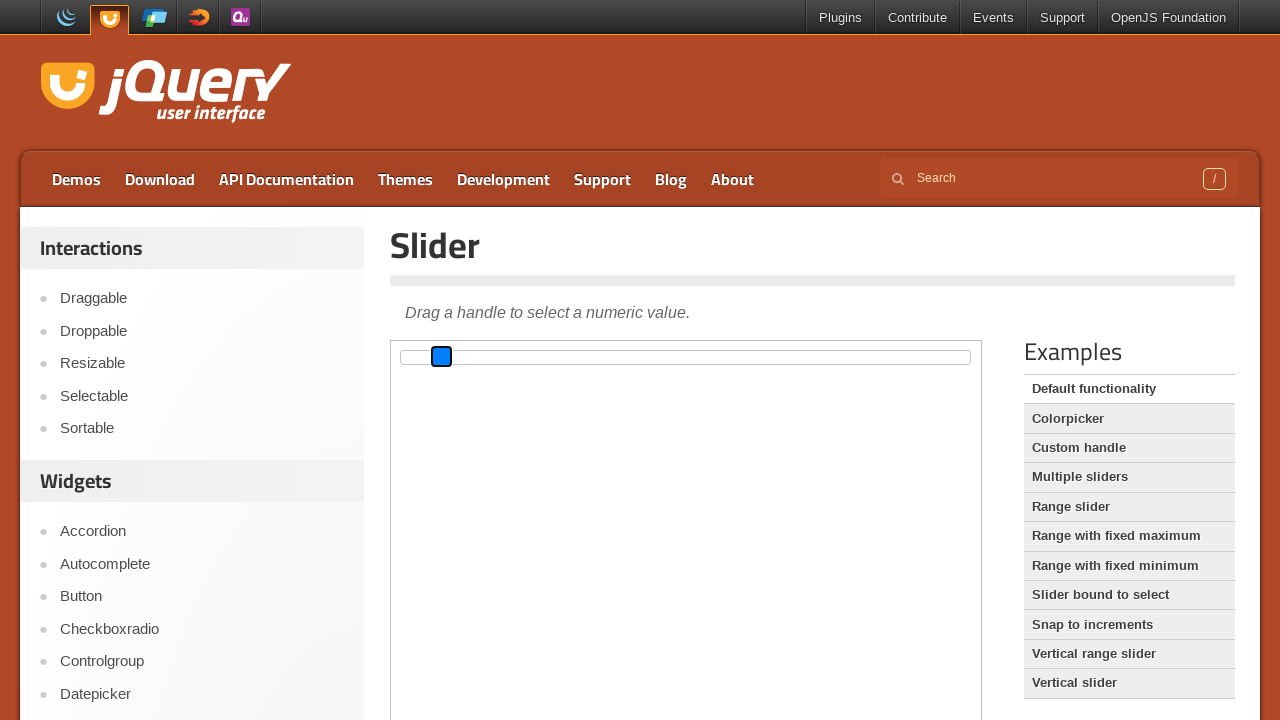

Released mouse button to complete slider drag at (442, 357)
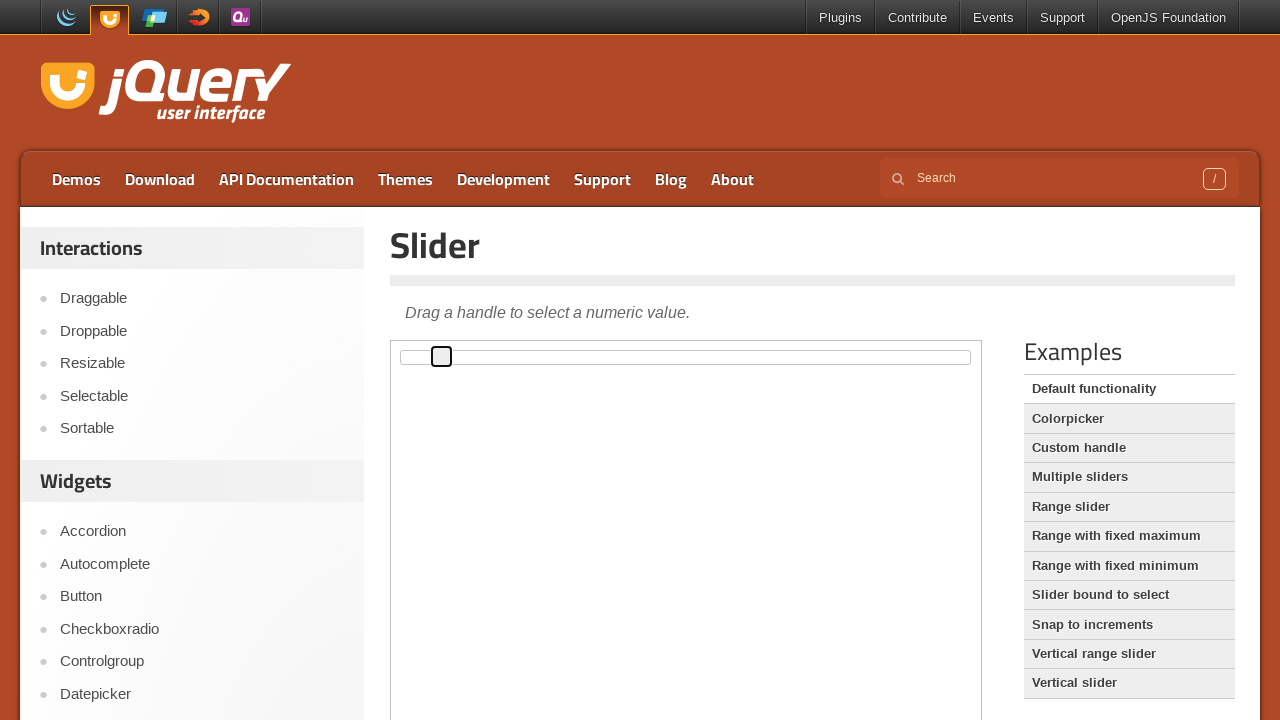

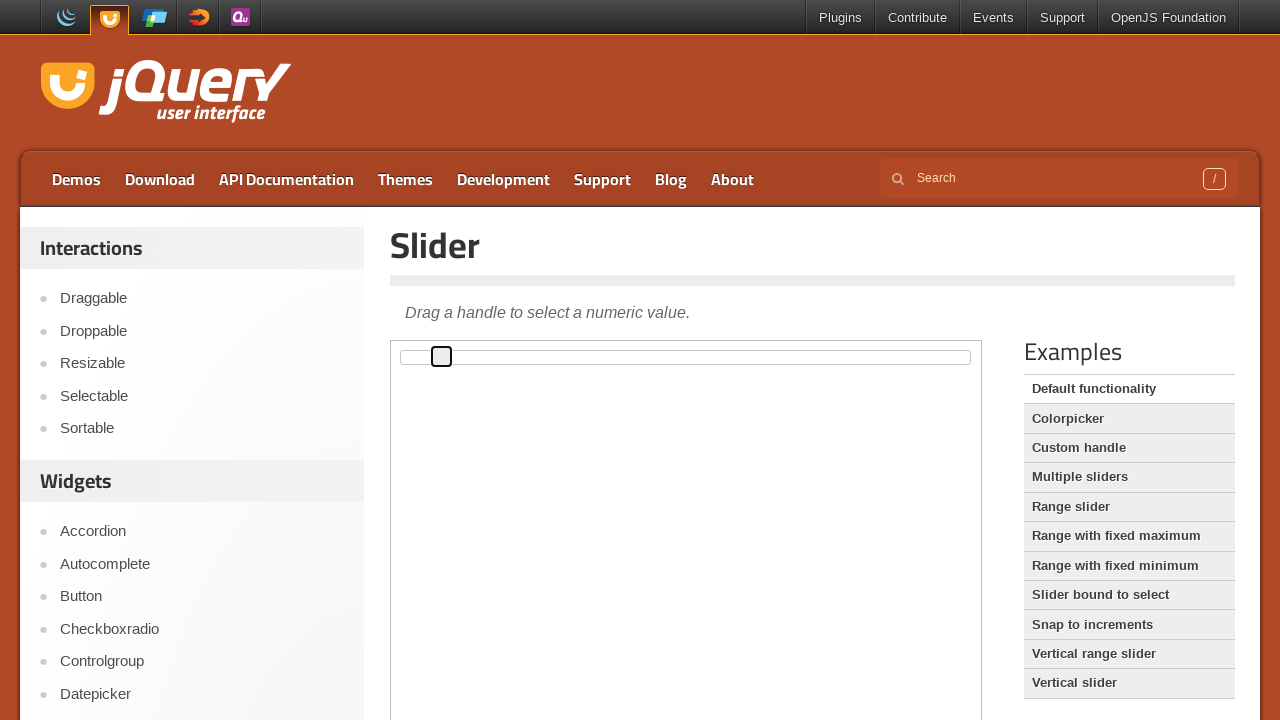